Tests keyboard events by typing text in the first textarea, selecting all with Ctrl+A, copying with Ctrl+C, tabbing to the next field, and pasting with Ctrl+V

Starting URL: https://text-compare.com/

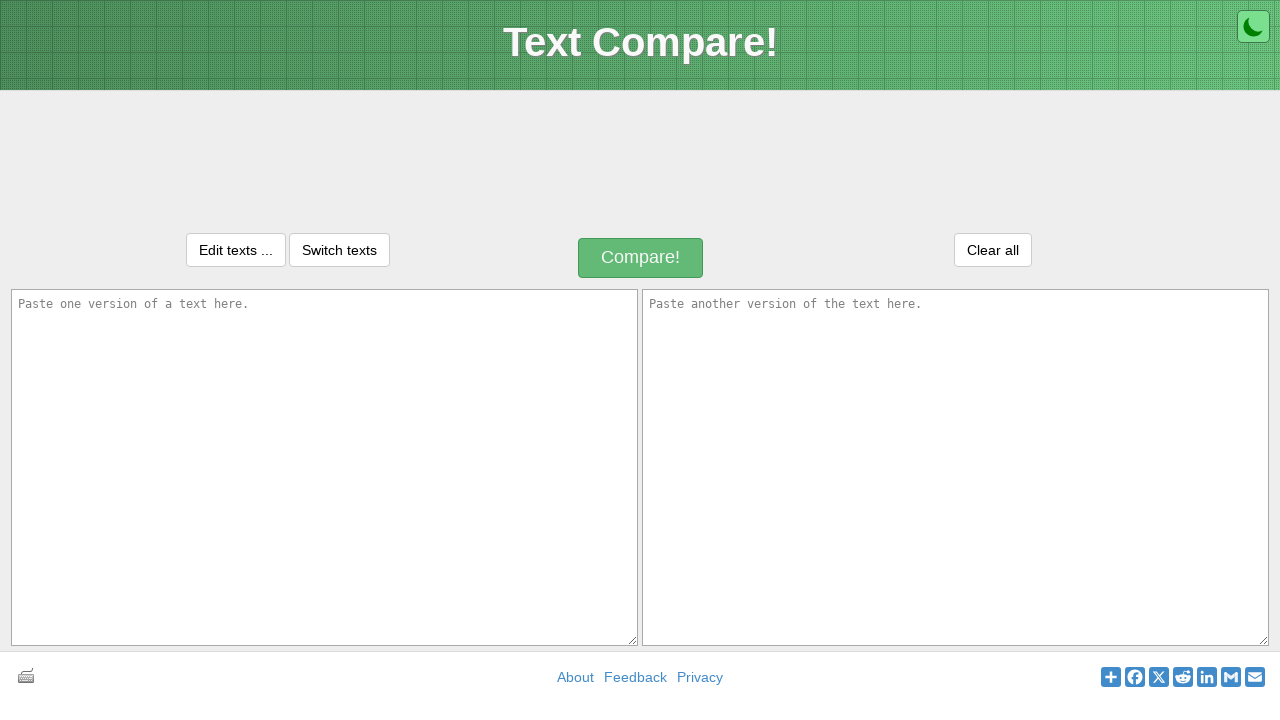

Typed 'Welcome' in the first textarea on textarea#inputText1
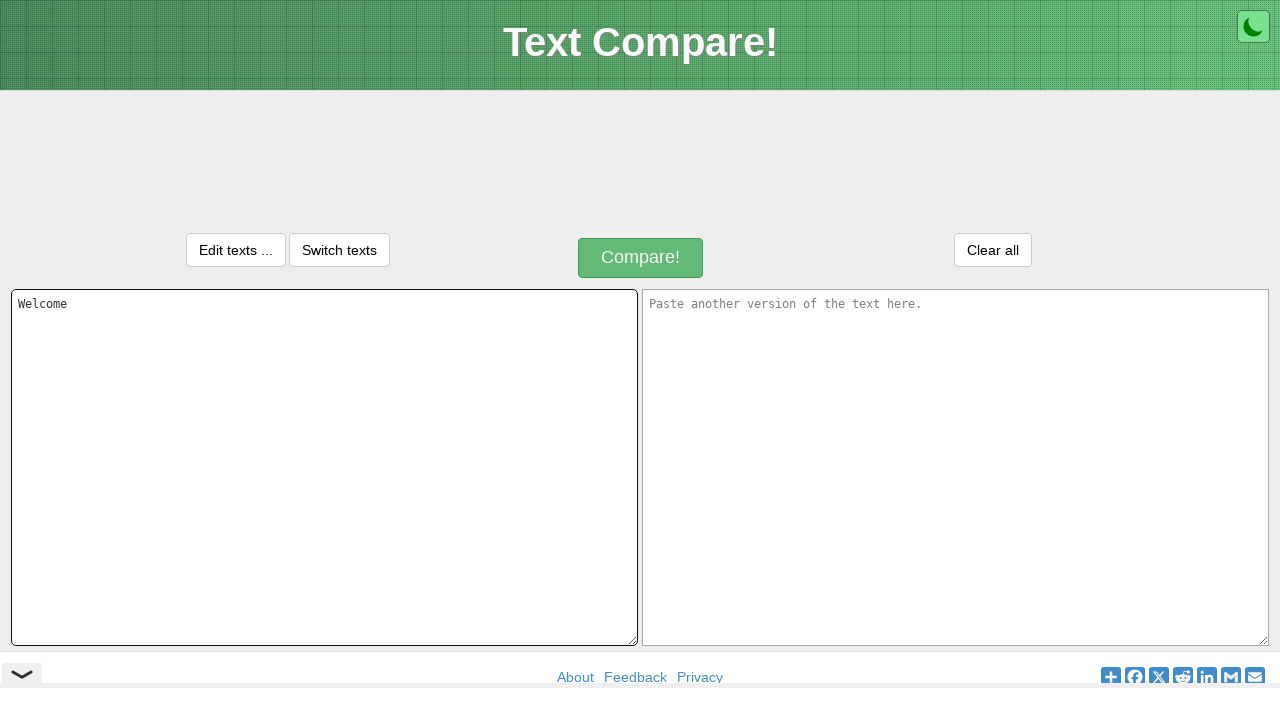

Selected all text in first textarea using Ctrl+A
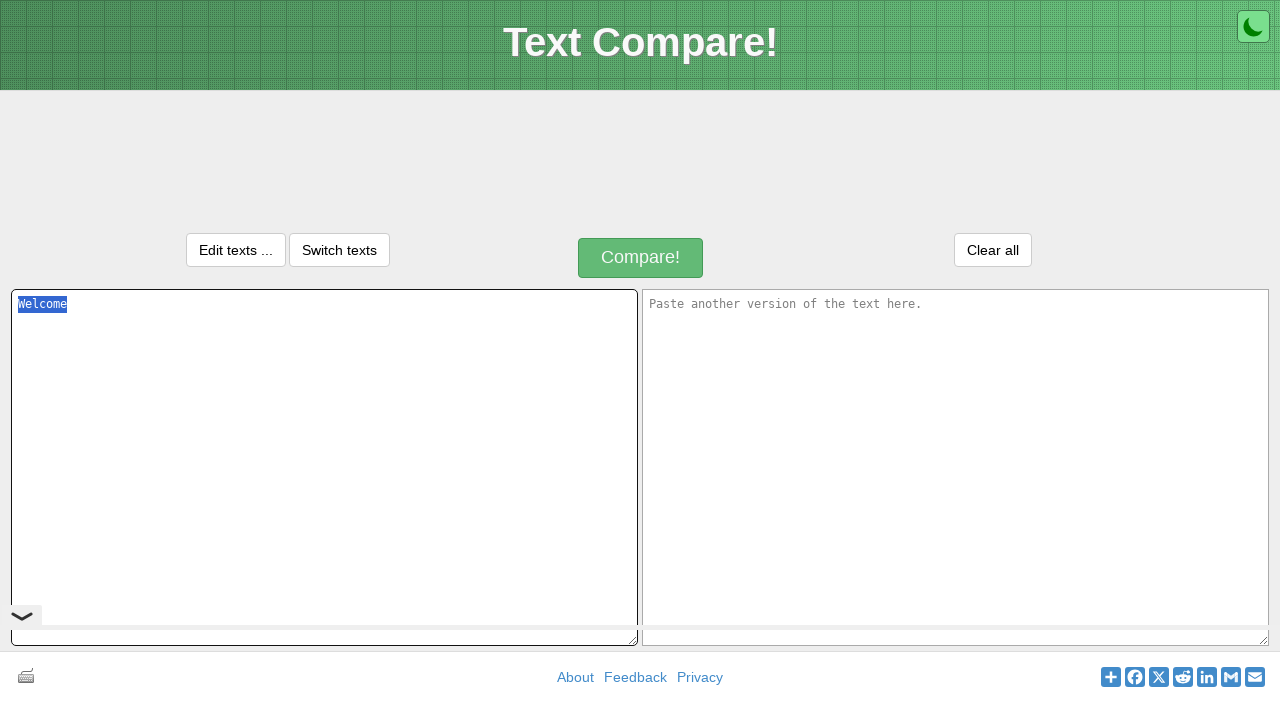

Copied selected text using Ctrl+C
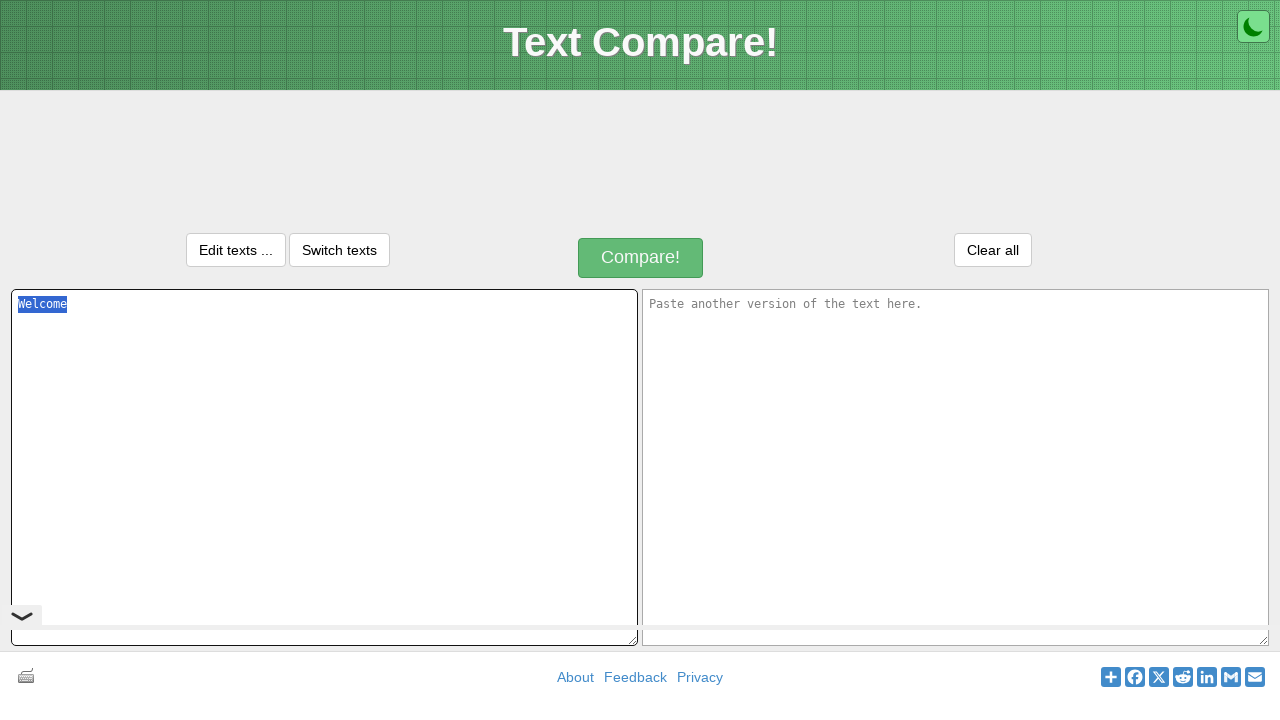

Tabbed to next textarea field
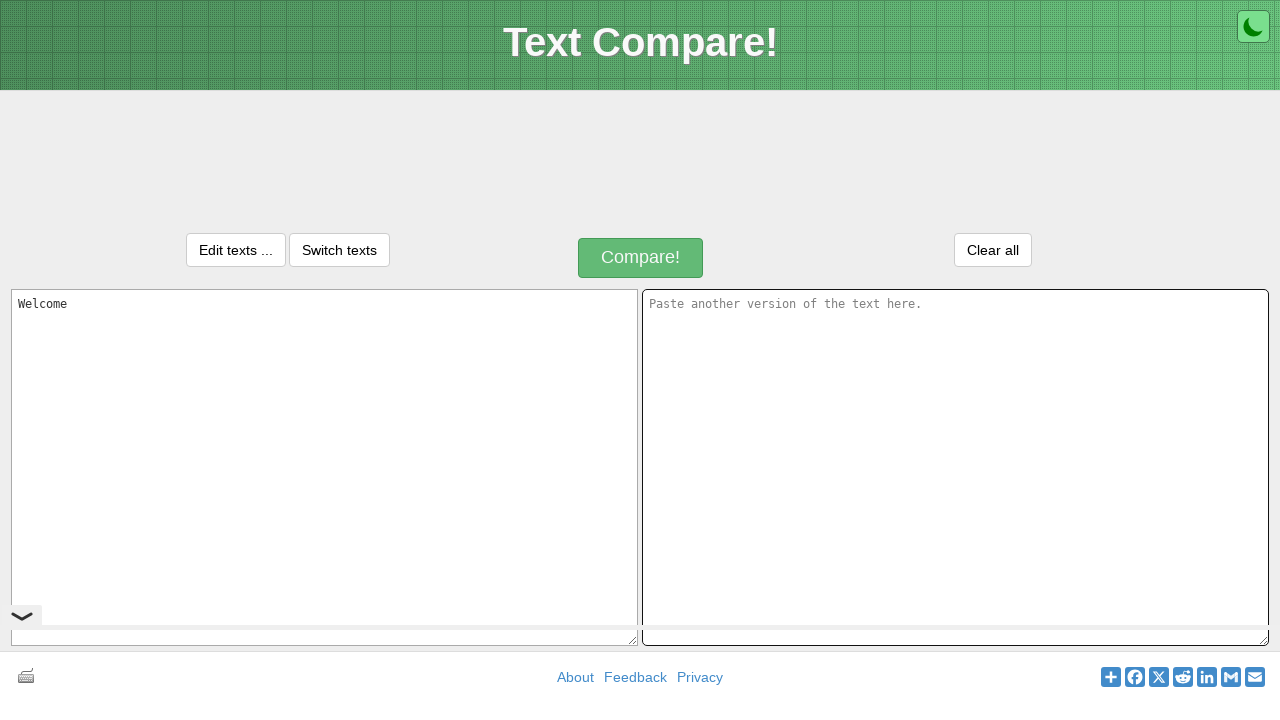

Pasted copied text using Ctrl+V in second textarea
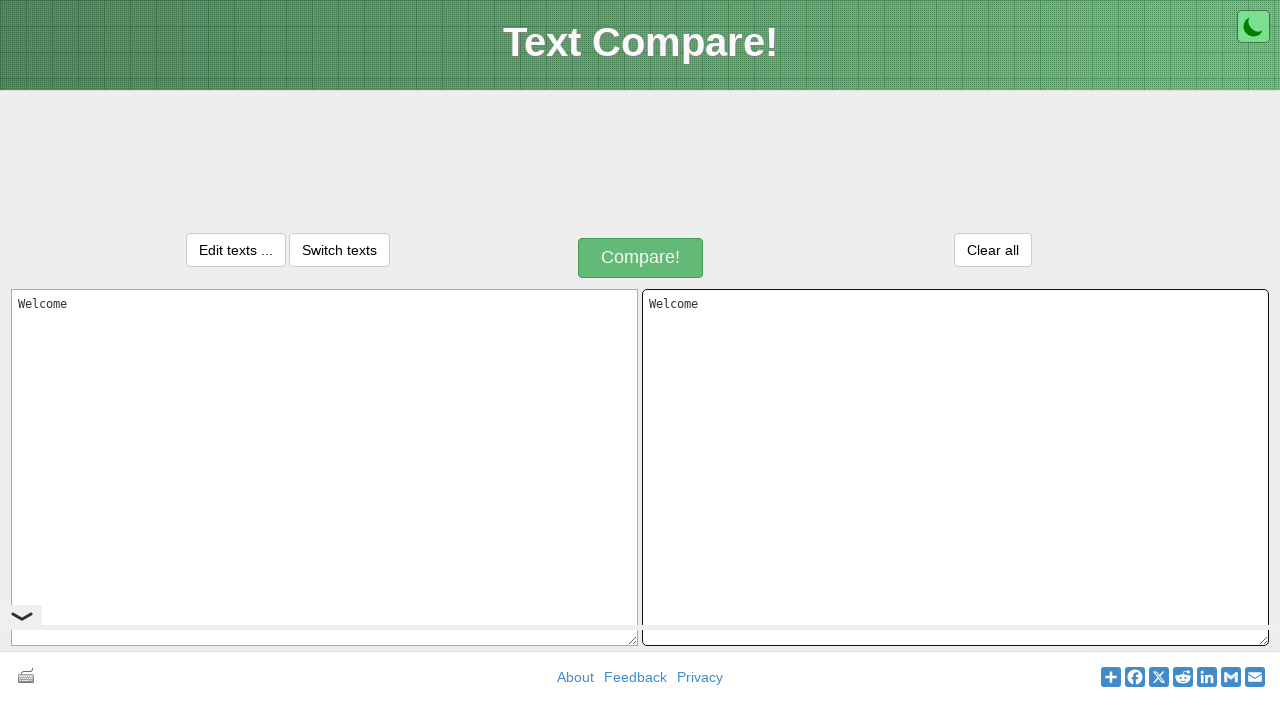

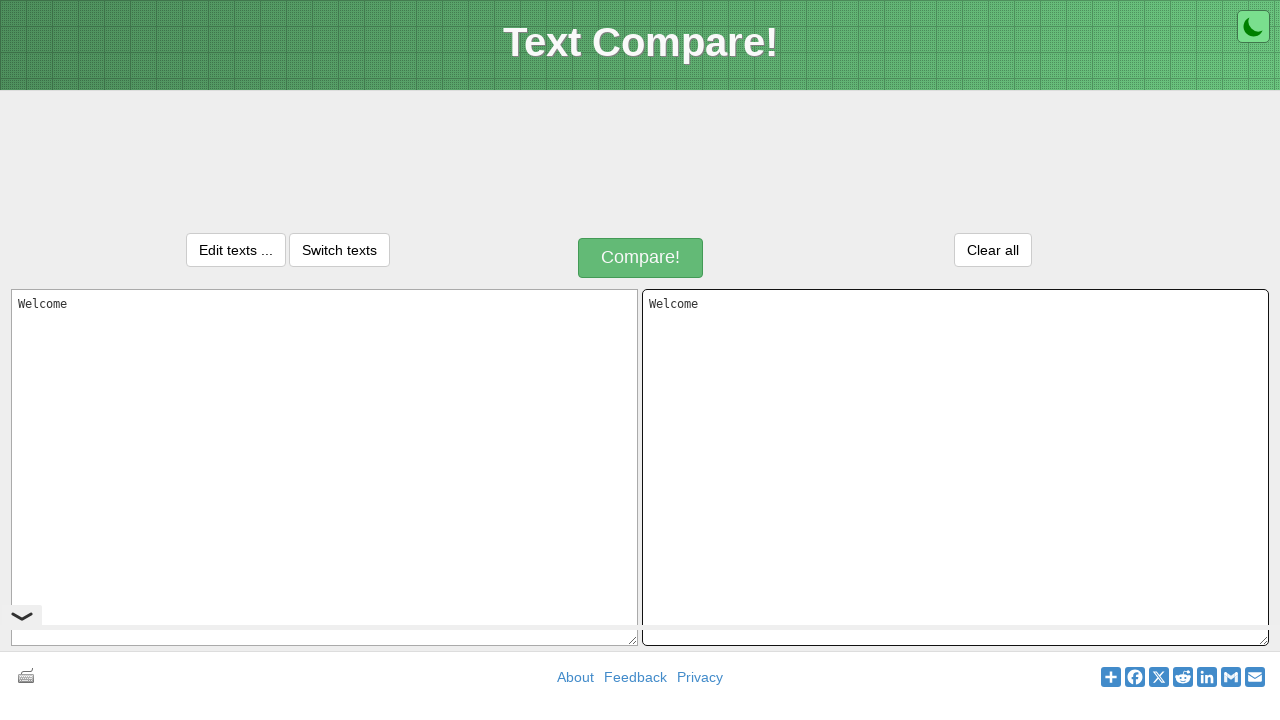